Tests closing a modal dialog by dispatching Escape key event via JavaScript

Starting URL: https://testpages.eviltester.com/styled/alerts/fake-alert-test.html

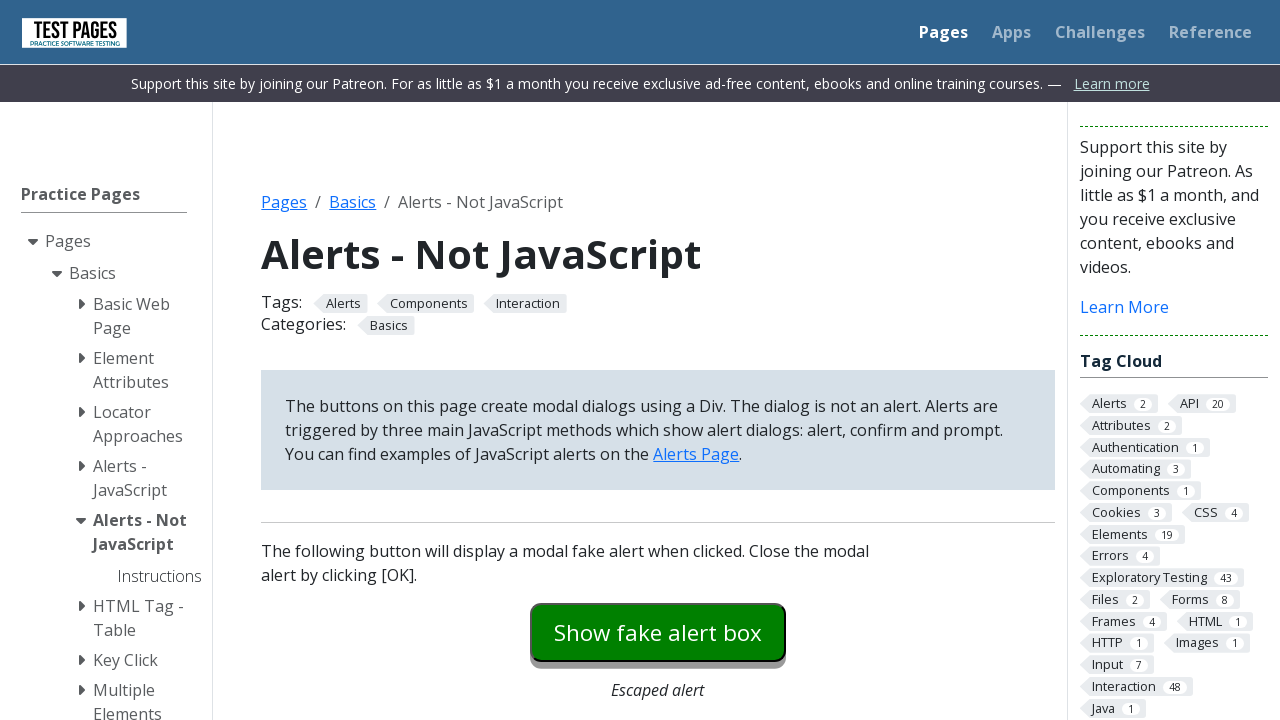

Clicked button to open modal dialog at (658, 360) on #modaldialog
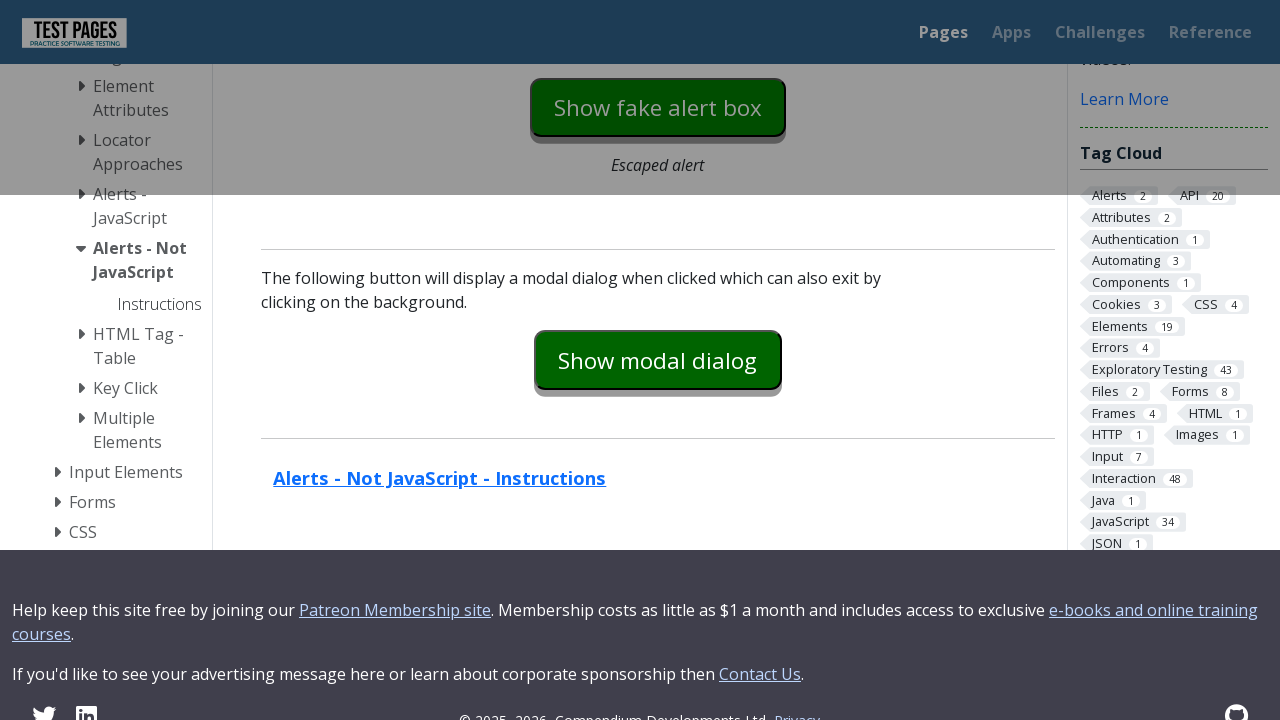

Dispatched Escape key event via JavaScript to document
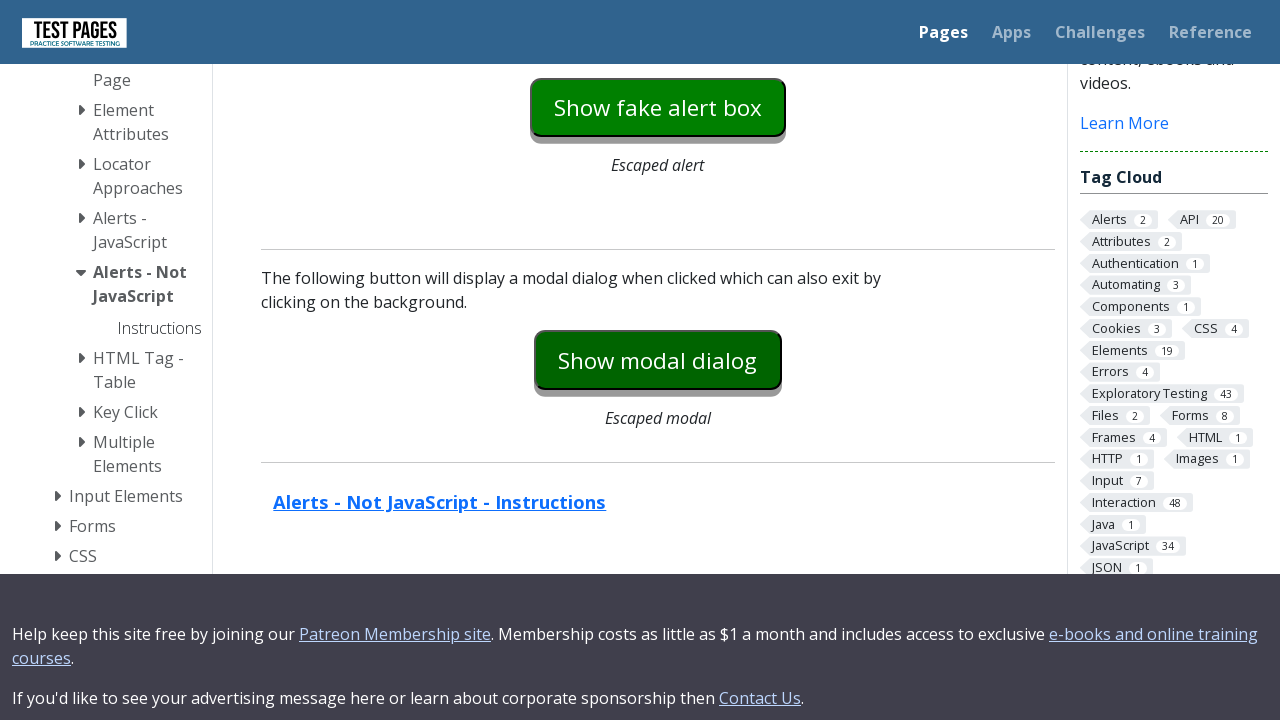

Verified that modal dialog is closed and hidden
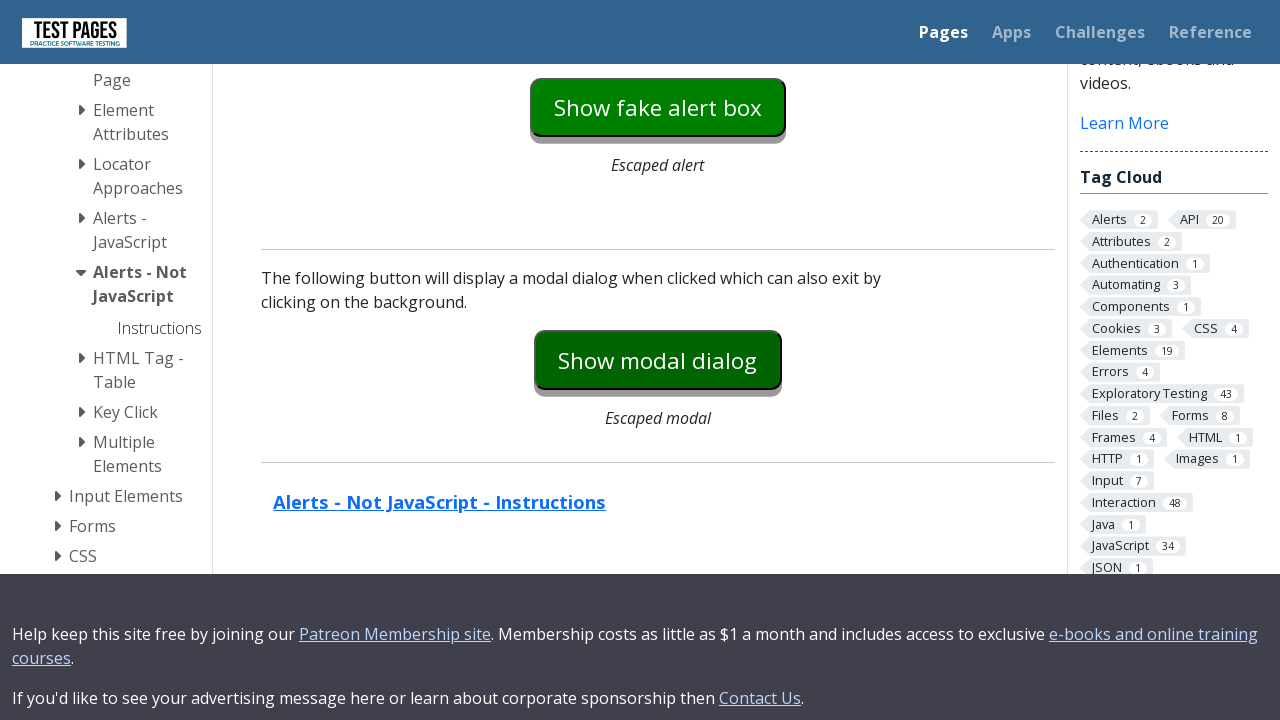

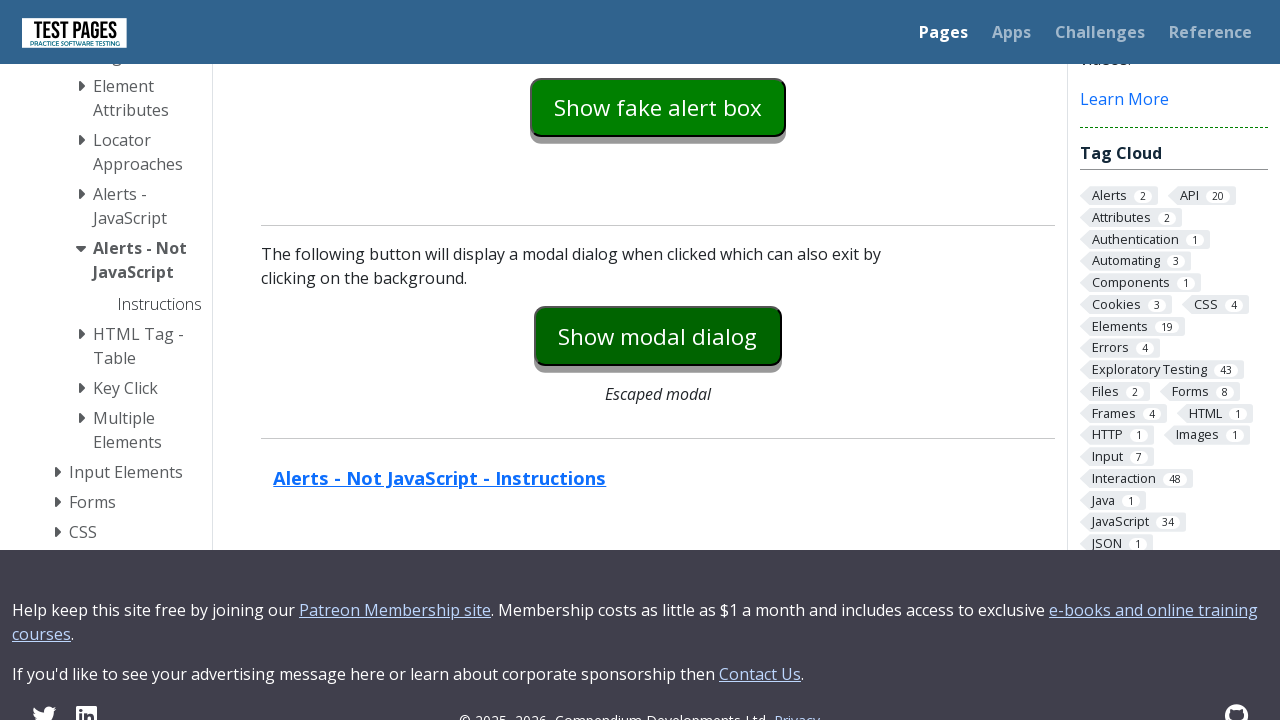